Tests the USPTO Trademark Status and Document Retrieval (TSDR) search functionality by entering a serial number and waiting for the registration date to be displayed

Starting URL: https://tsdr.uspto.gov/

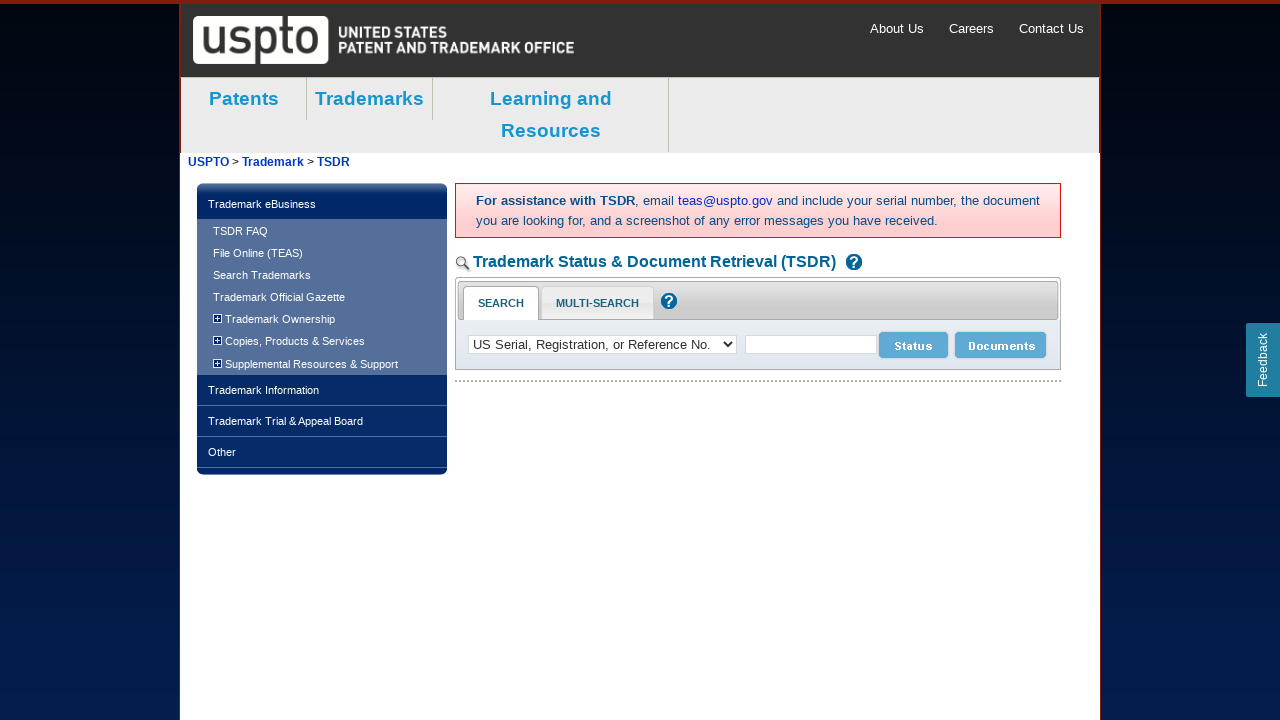

Filled serial number search field with '85931937' on #searchNumber
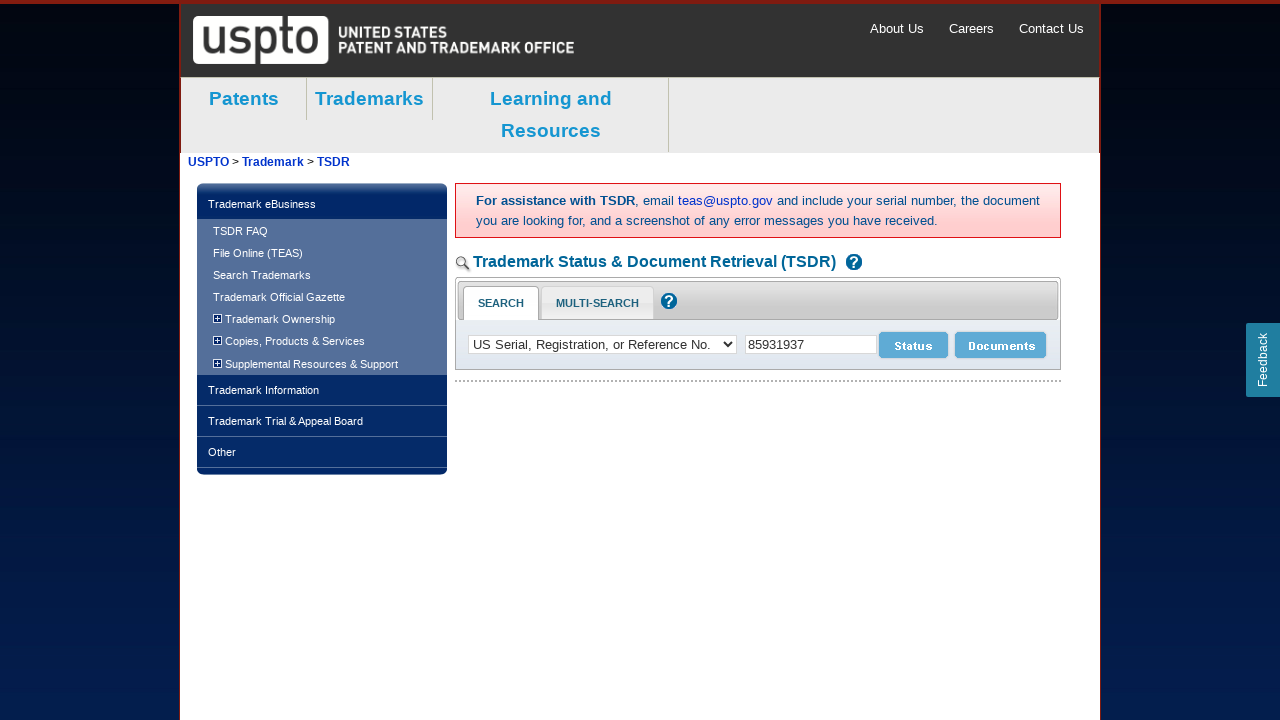

Pressed Enter to submit the trademark search on #searchNumber
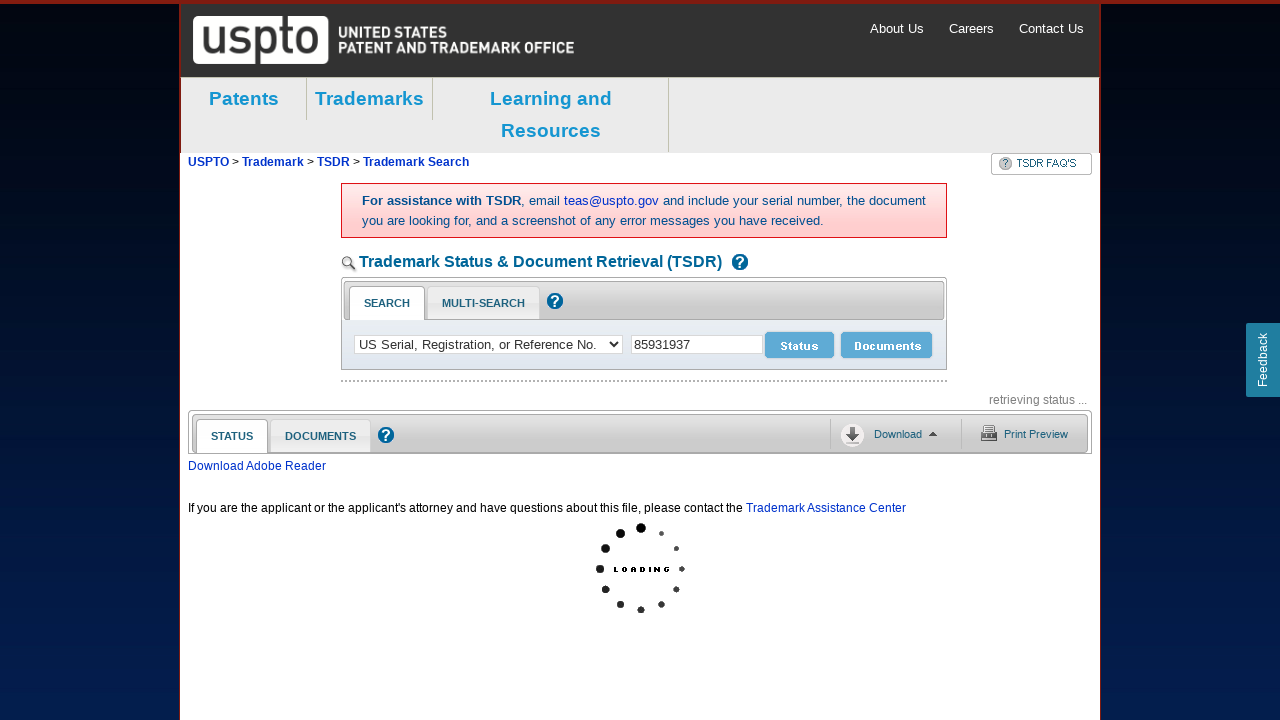

Registration date element loaded in search results
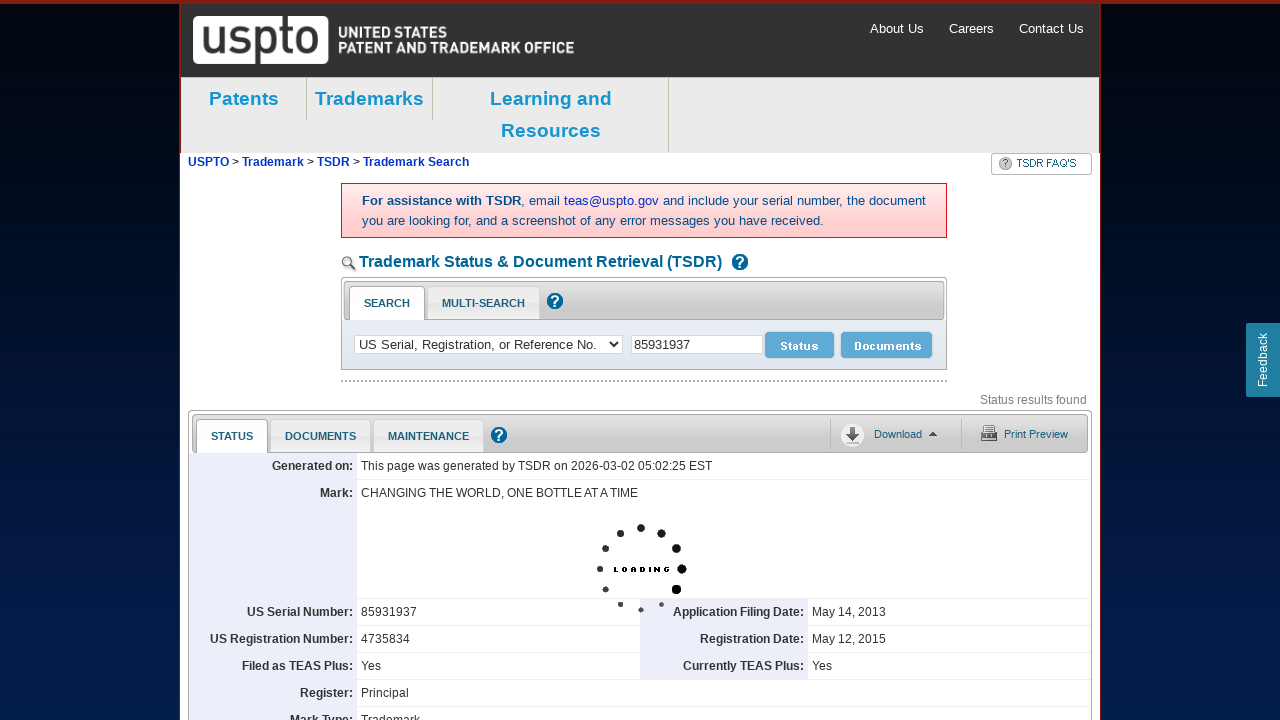

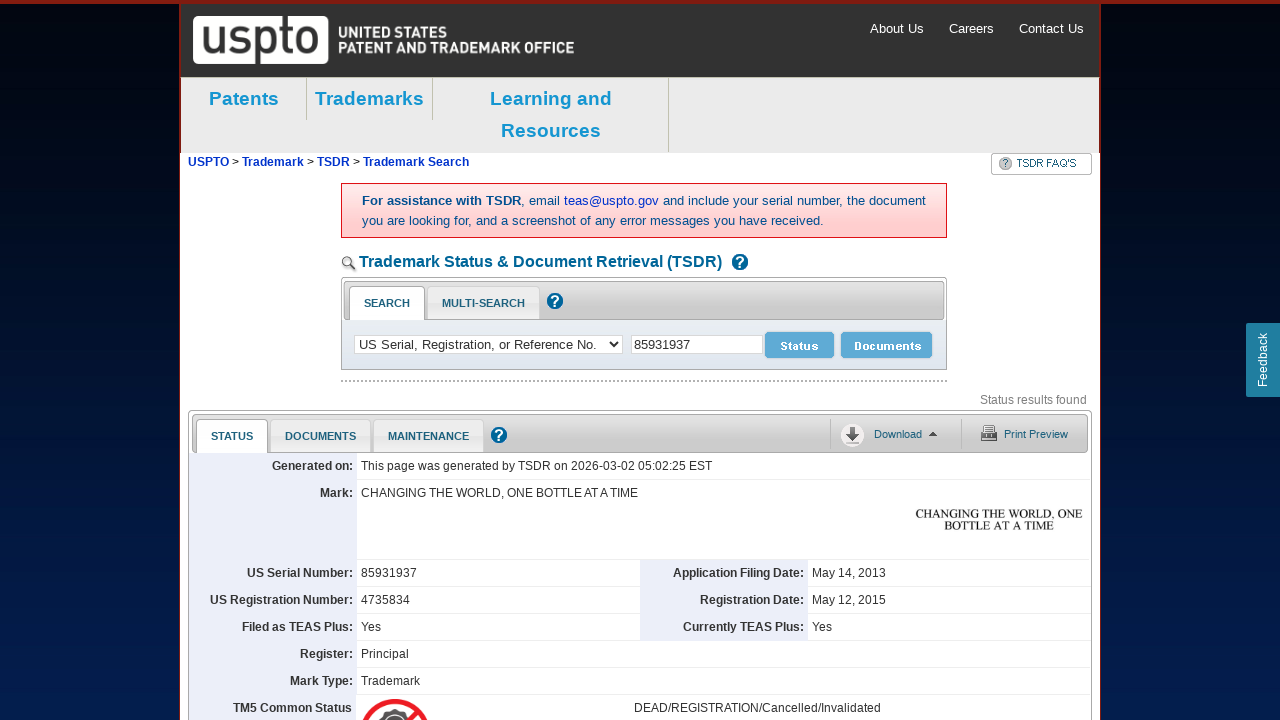